Tests a math challenge form by reading an input value, calculating the result using a logarithmic formula, filling in the answer, checking required checkboxes, and submitting the form.

Starting URL: http://suninjuly.github.io/math.html

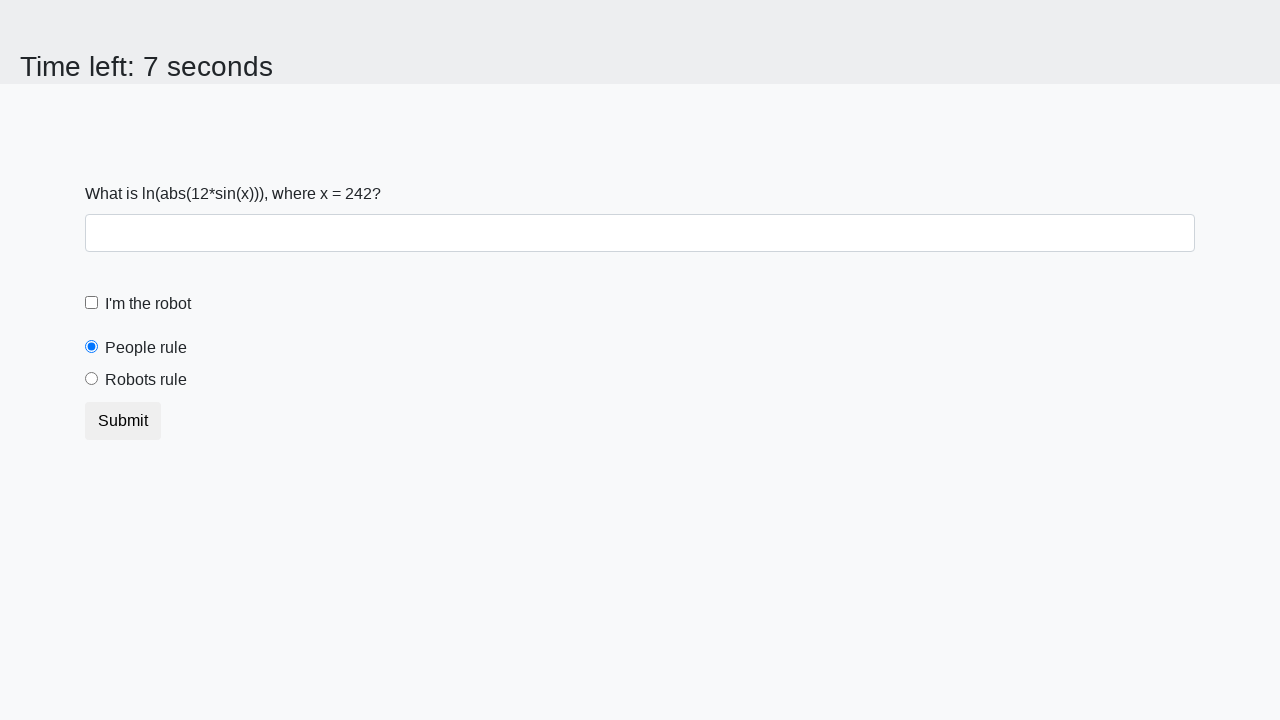

Located the input value element
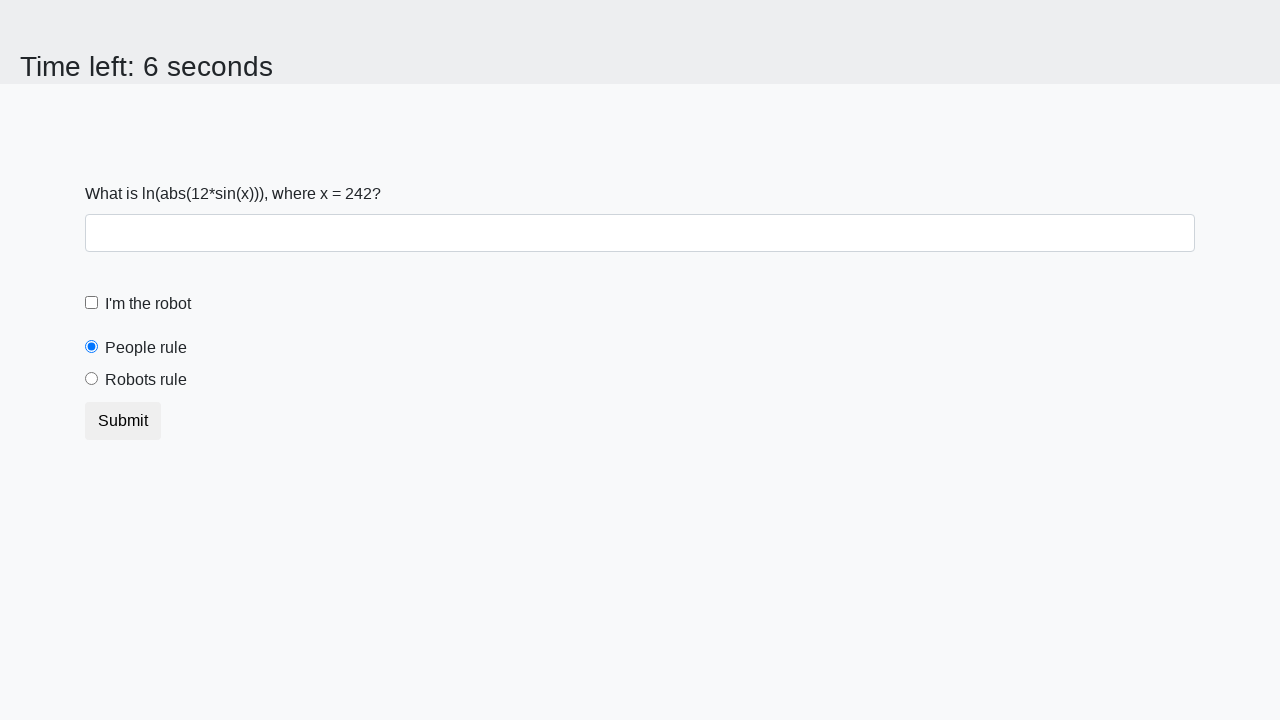

Retrieved input value from the element
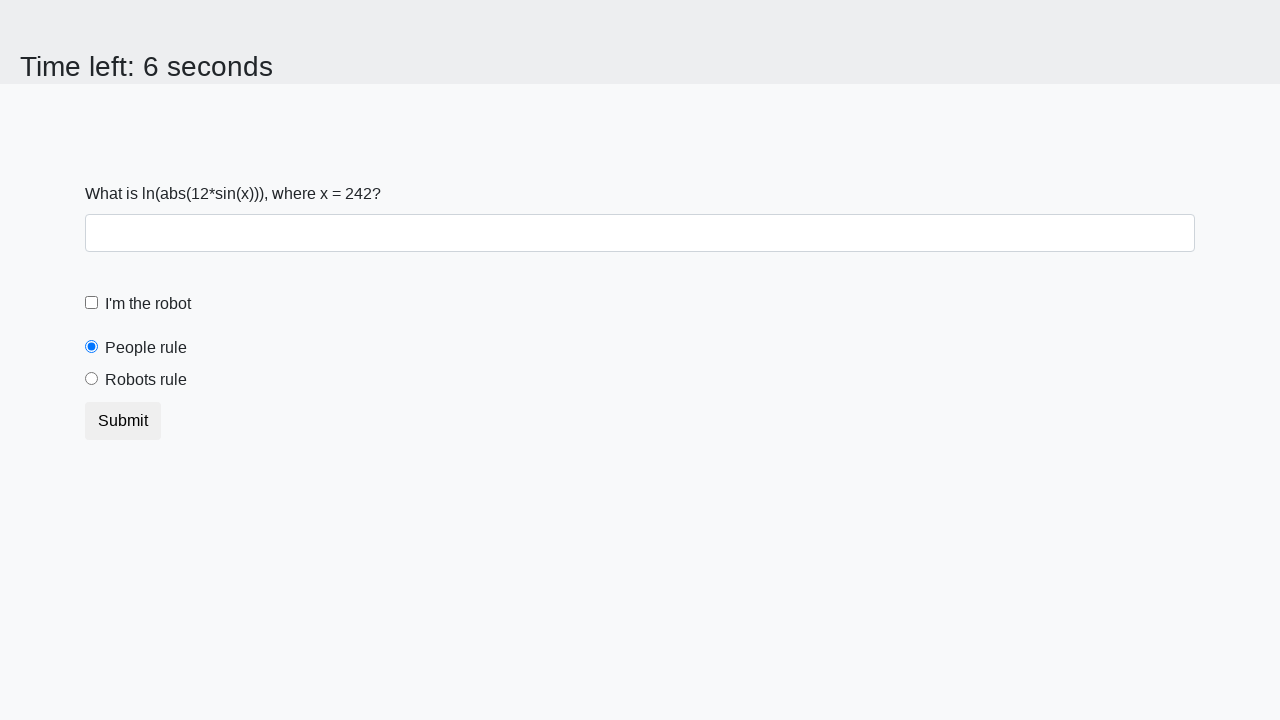

Calculated answer using logarithmic formula: 0.15404458010061722
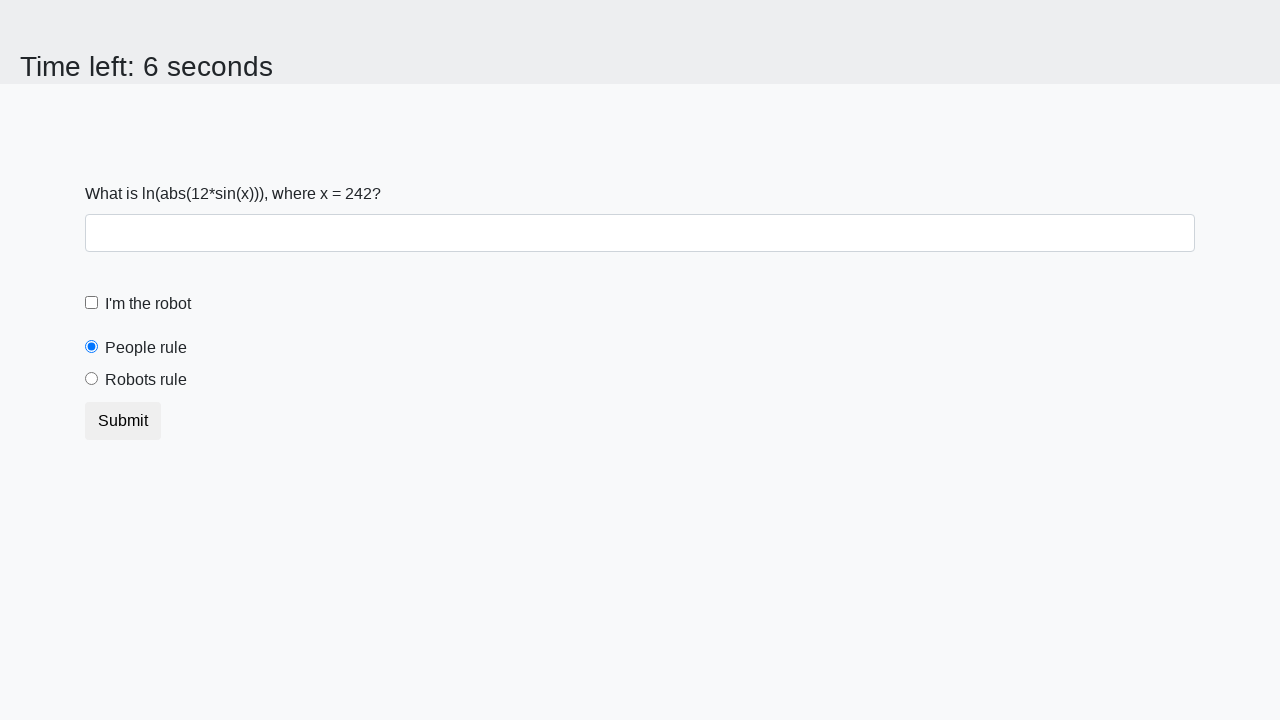

Filled answer field with calculated result on #answer
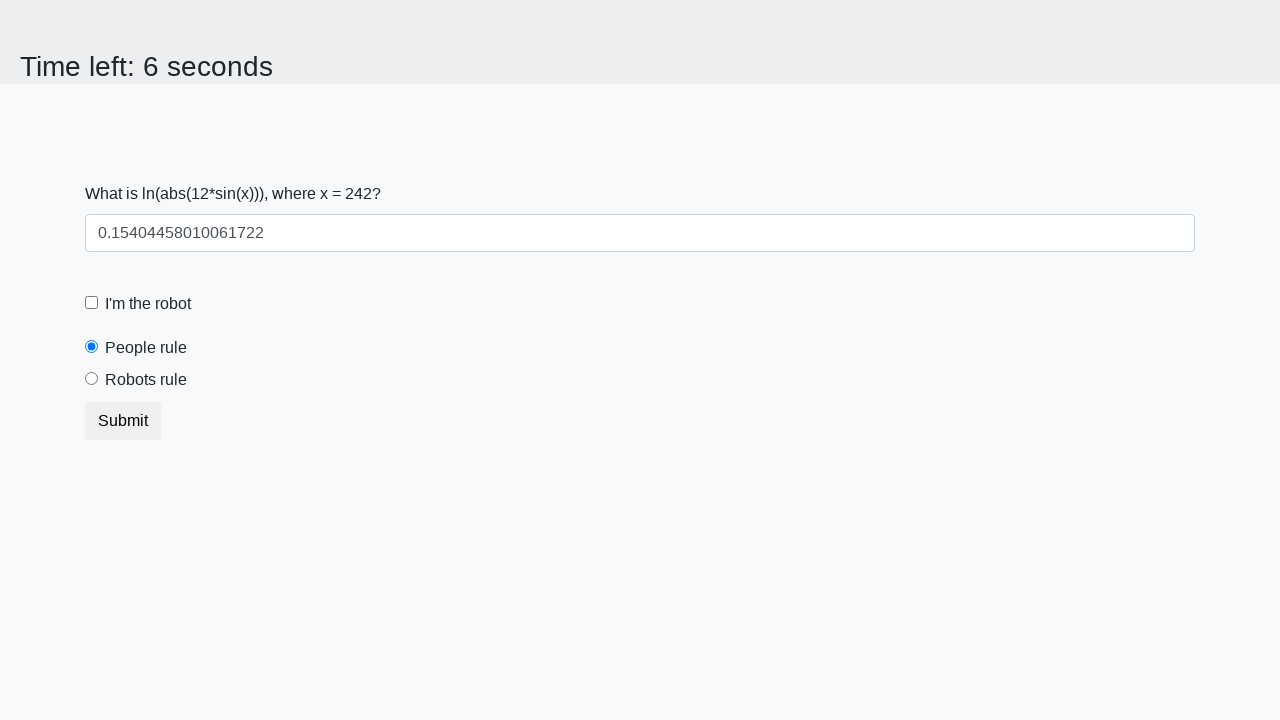

Checked the robot checkbox at (92, 303) on #robotCheckbox
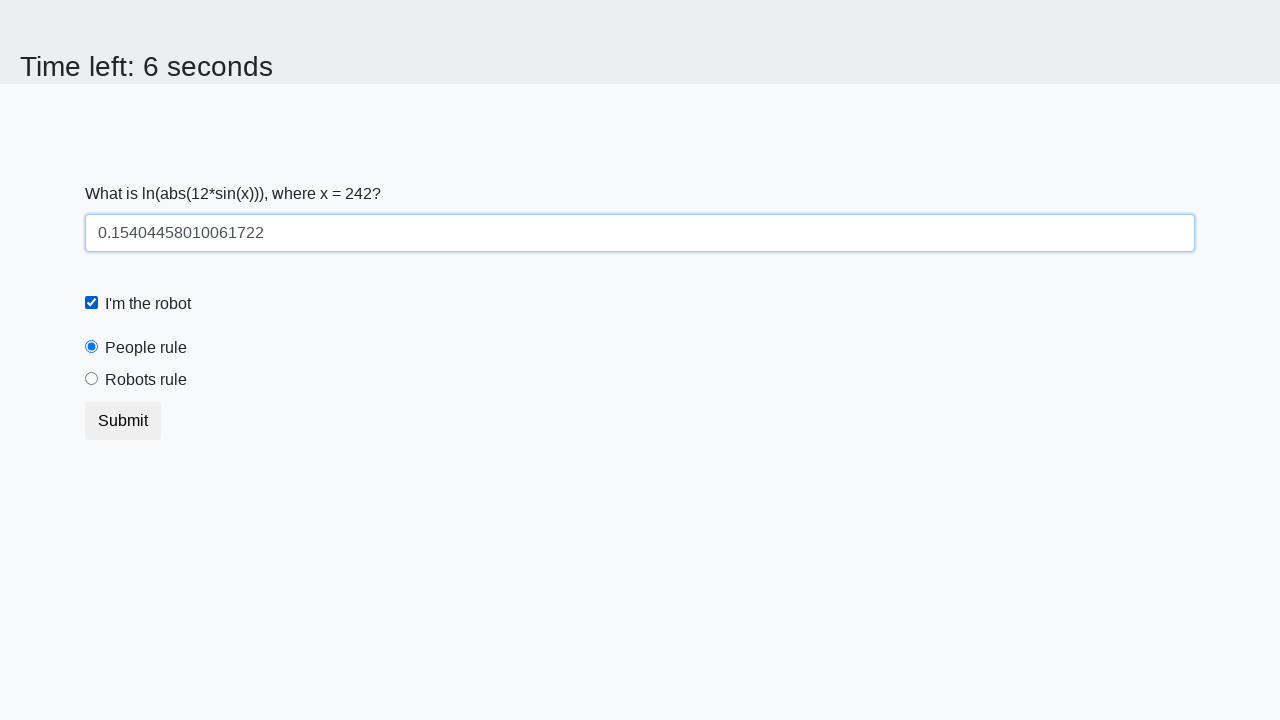

Selected the robots rule radio button at (92, 379) on #robotsRule
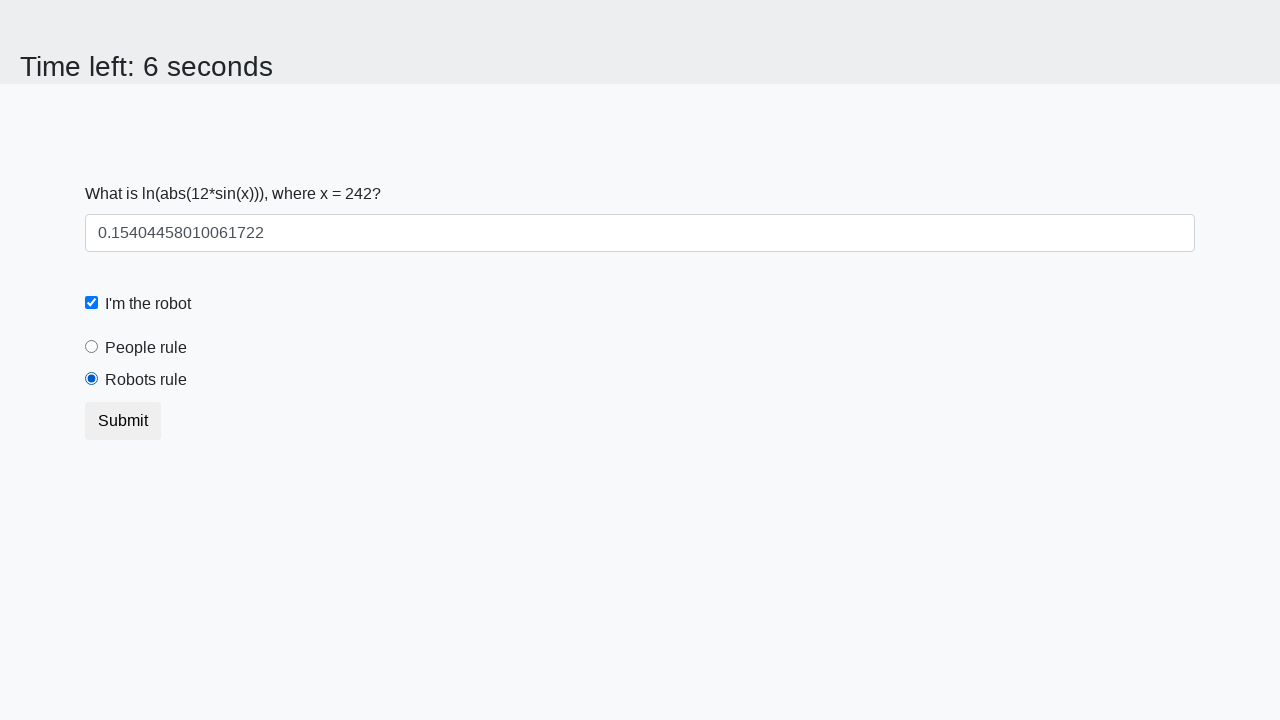

Clicked the submit button at (123, 421) on button.btn
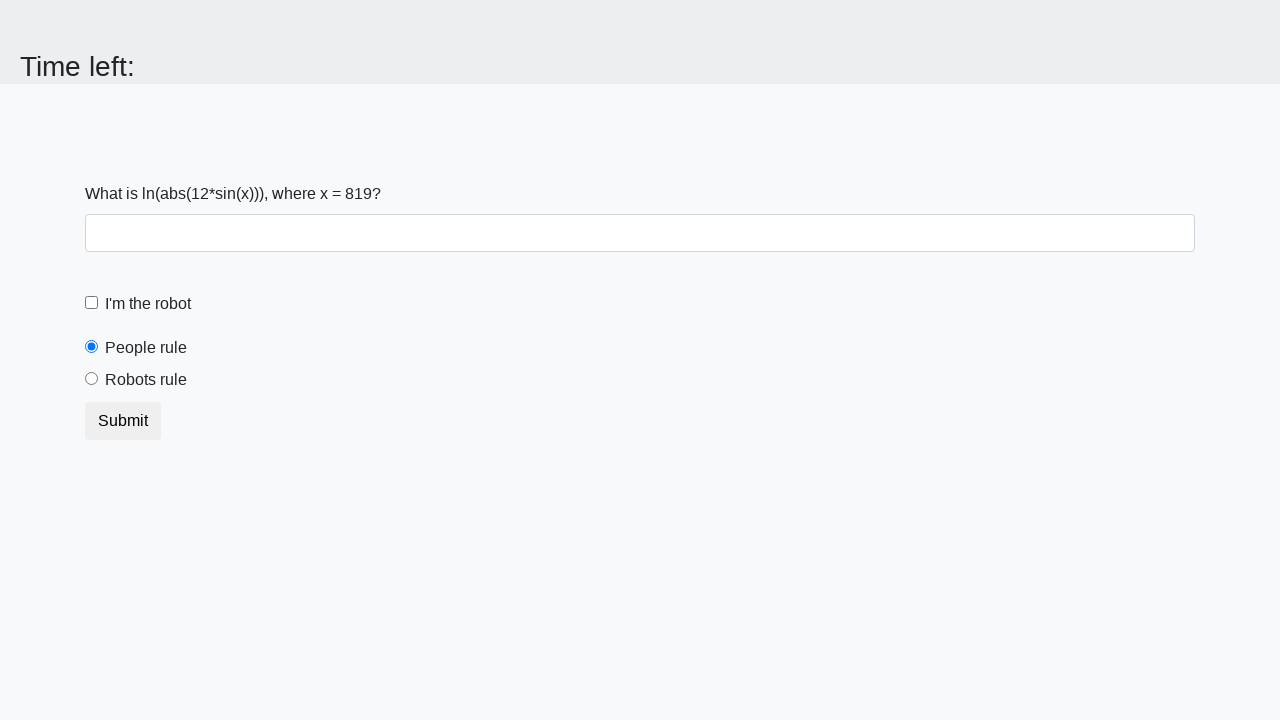

Waited 2 seconds for form submission response
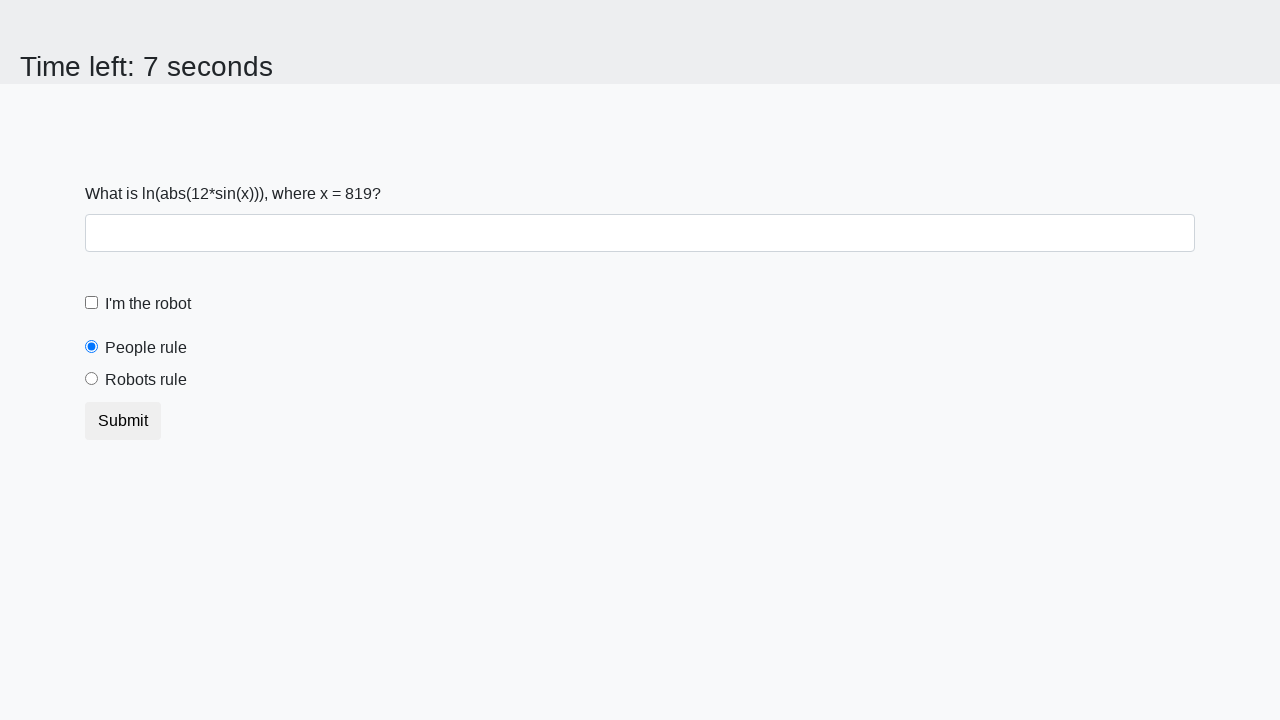

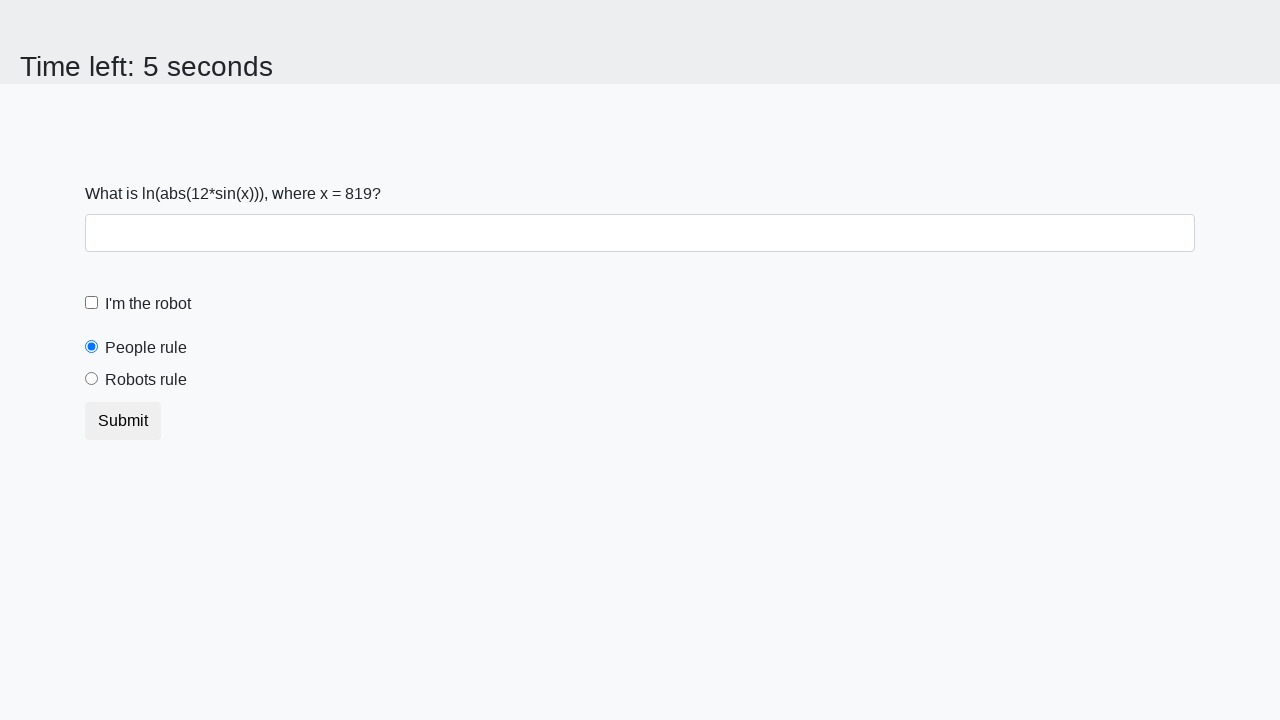